Tests button click functionality on a GitHub Pages site by clicking an element named "answer" and verifying the interaction

Starting URL: https://mazonline.github.io/index.html

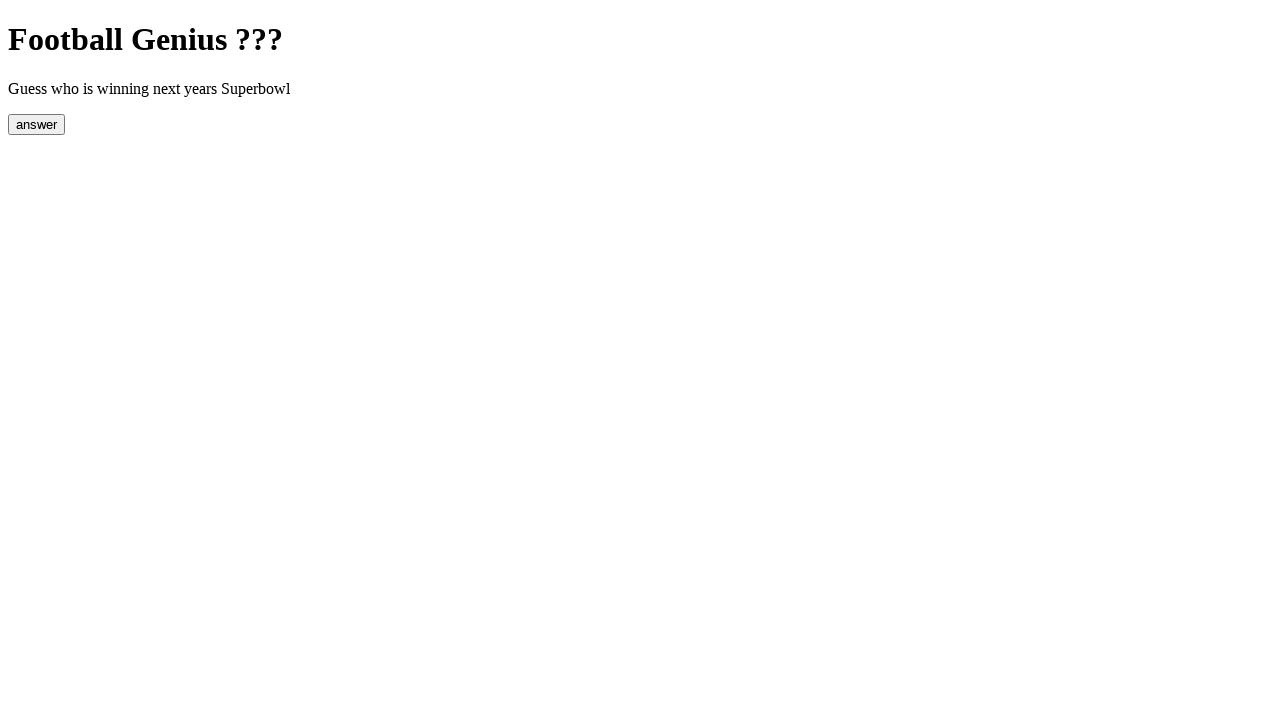

Clicked element with name 'answer' at (36, 124) on [name='answer']
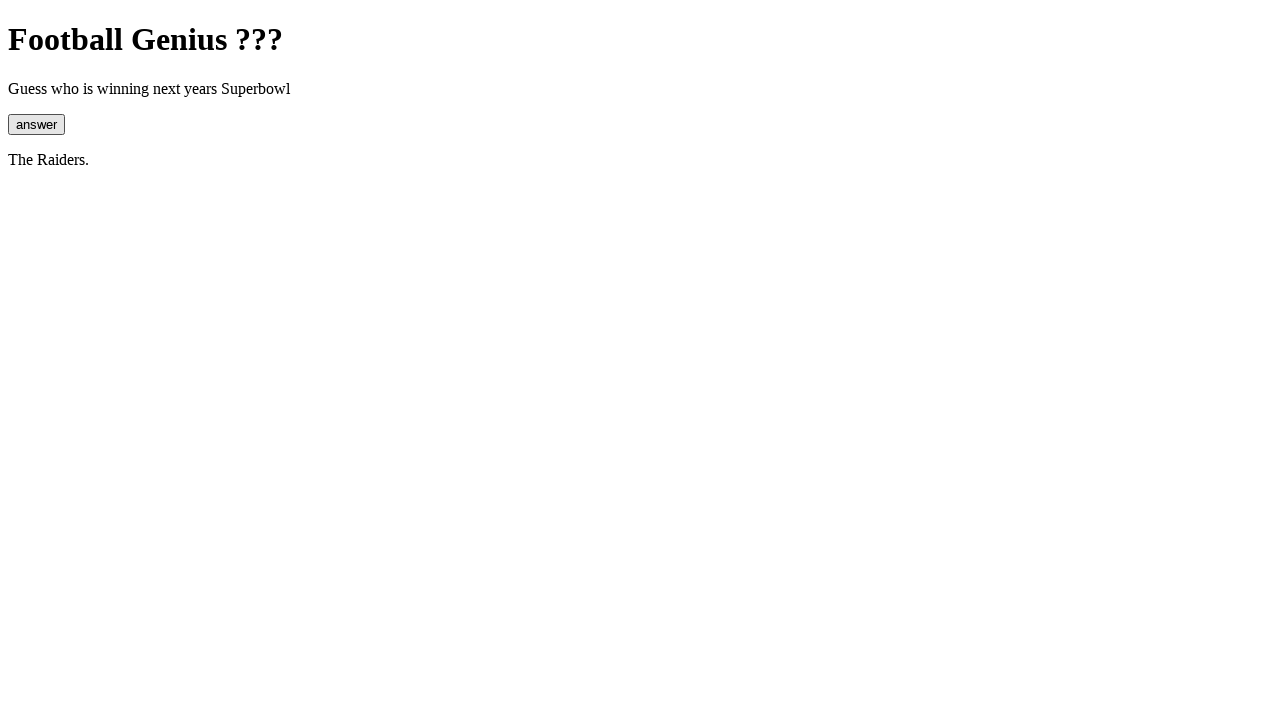

Waited for page to reach network idle state
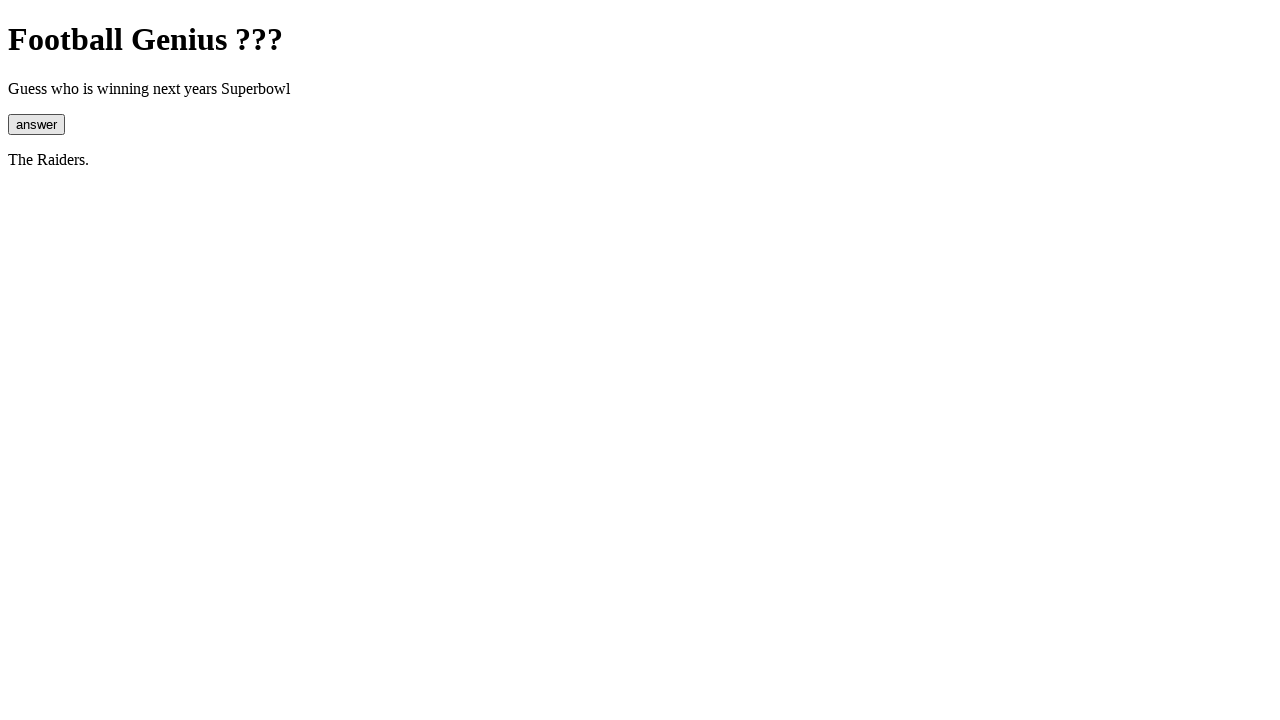

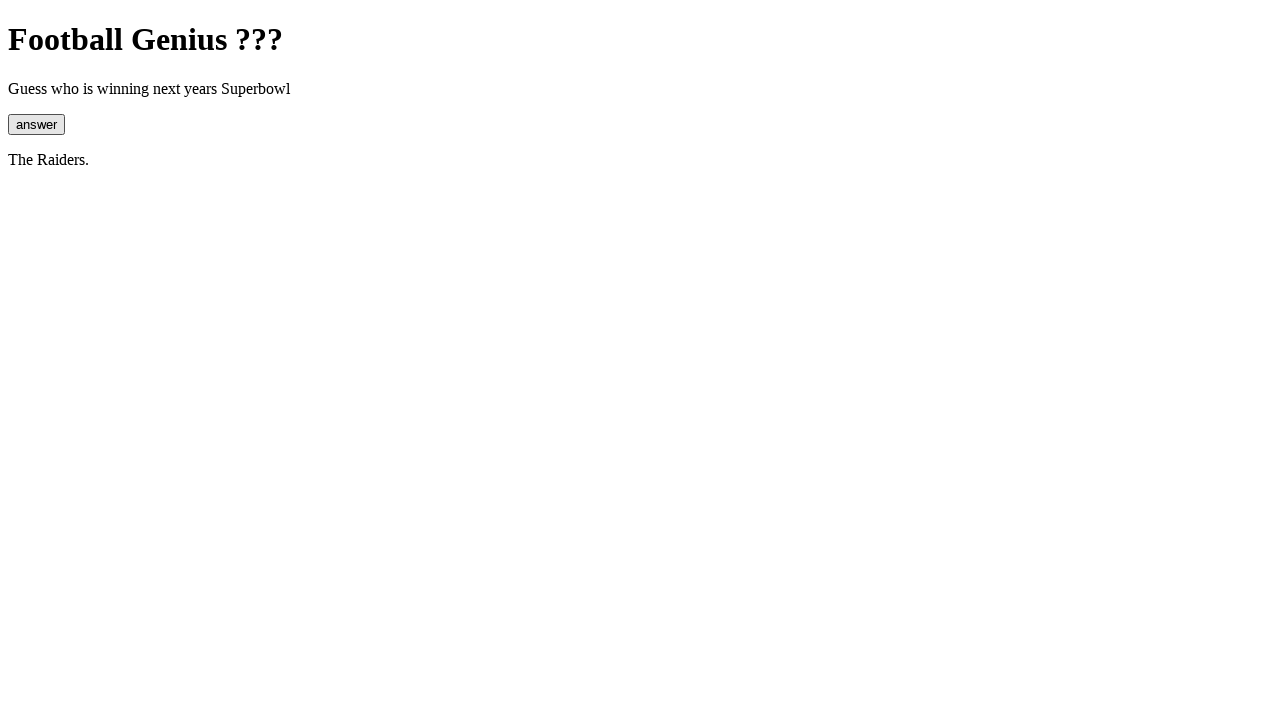